Navigates to Rediff homepage and clicks on the signin link

Starting URL: http://rediff.com

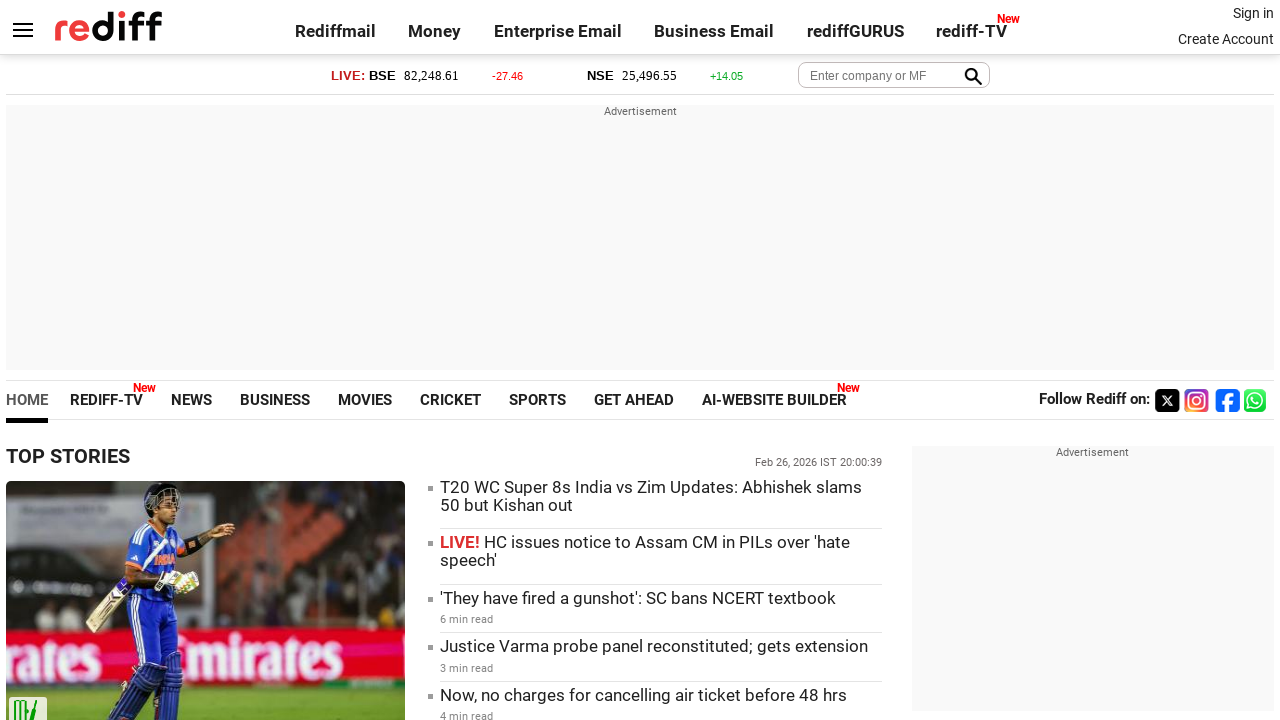

Navigated to Rediff homepage
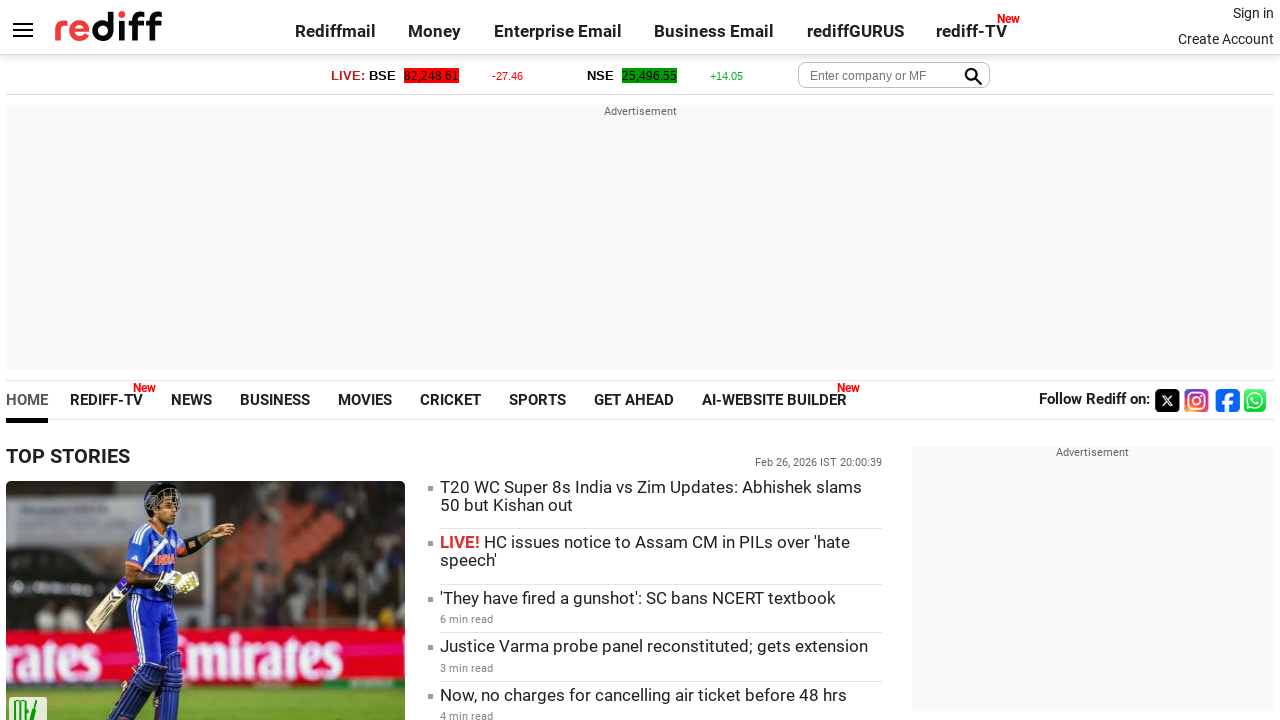

Clicked on signin link at (1253, 13) on a.signin
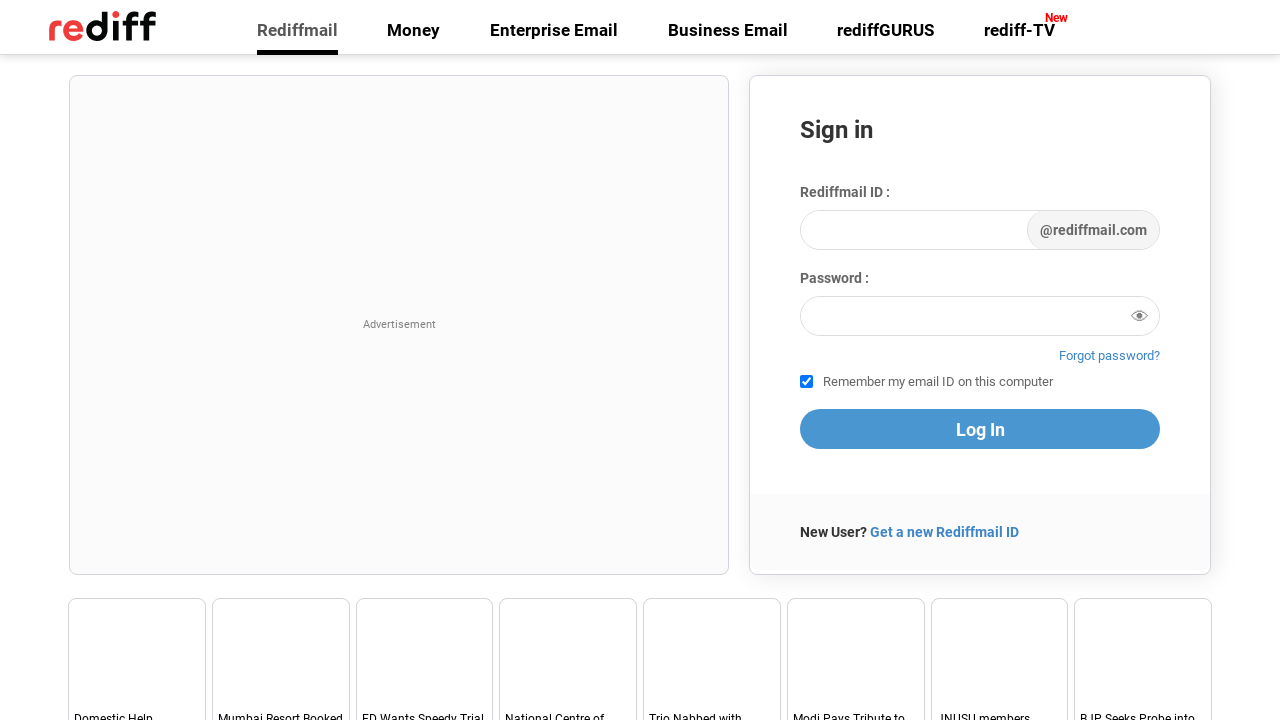

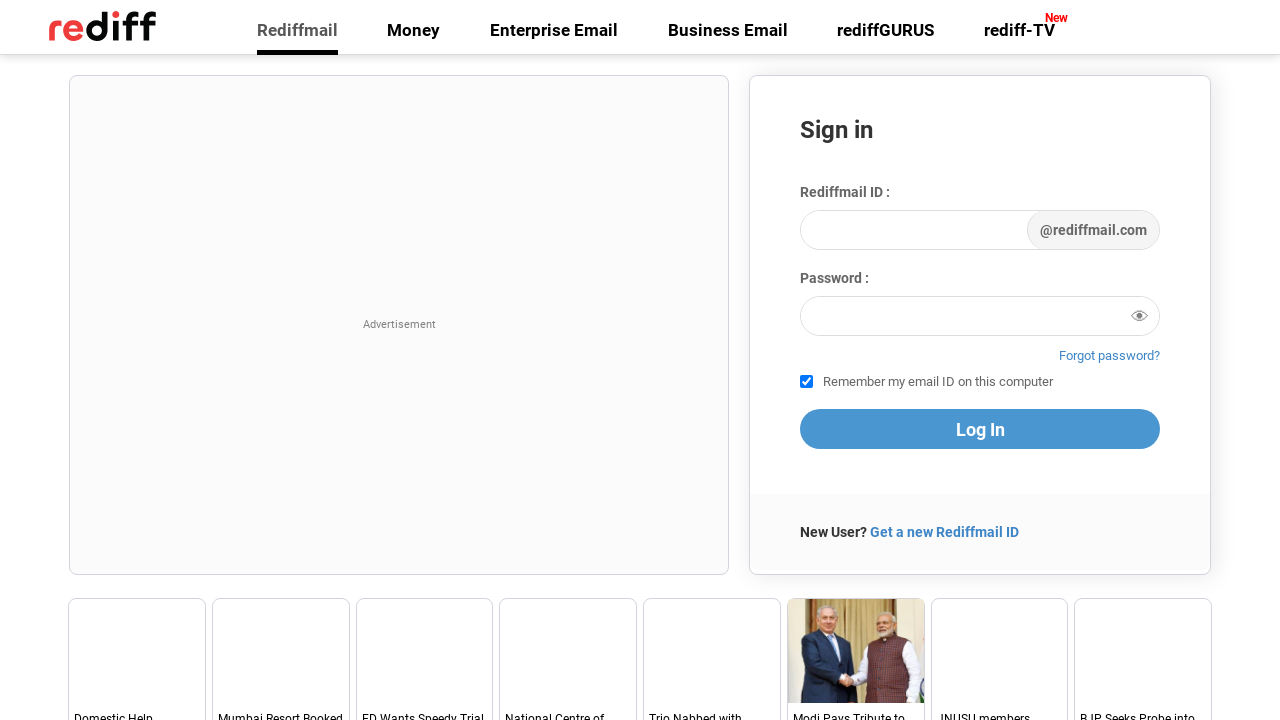